Tests footer link functionality by clicking on links in the first column of the footer section, opening them in new tabs, and verifying the pages load by switching to each tab.

Starting URL: http://qaclickacademy.com/practice.php

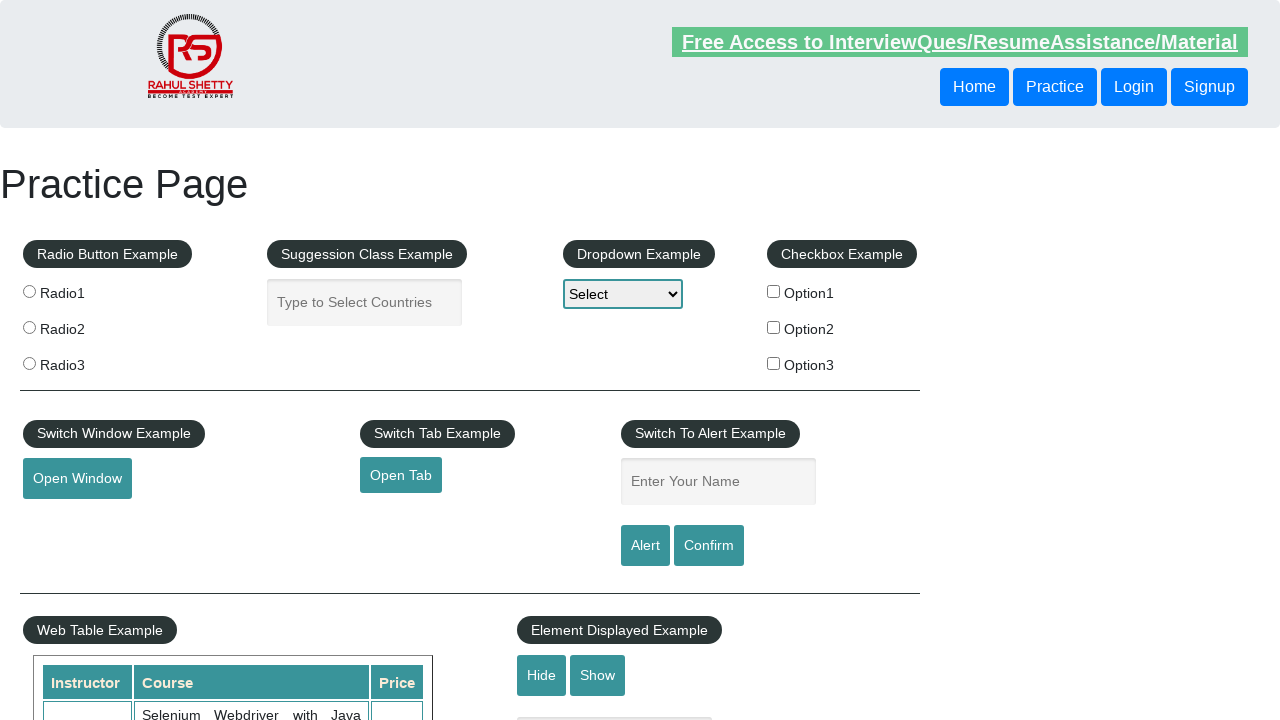

Footer section loaded and visible
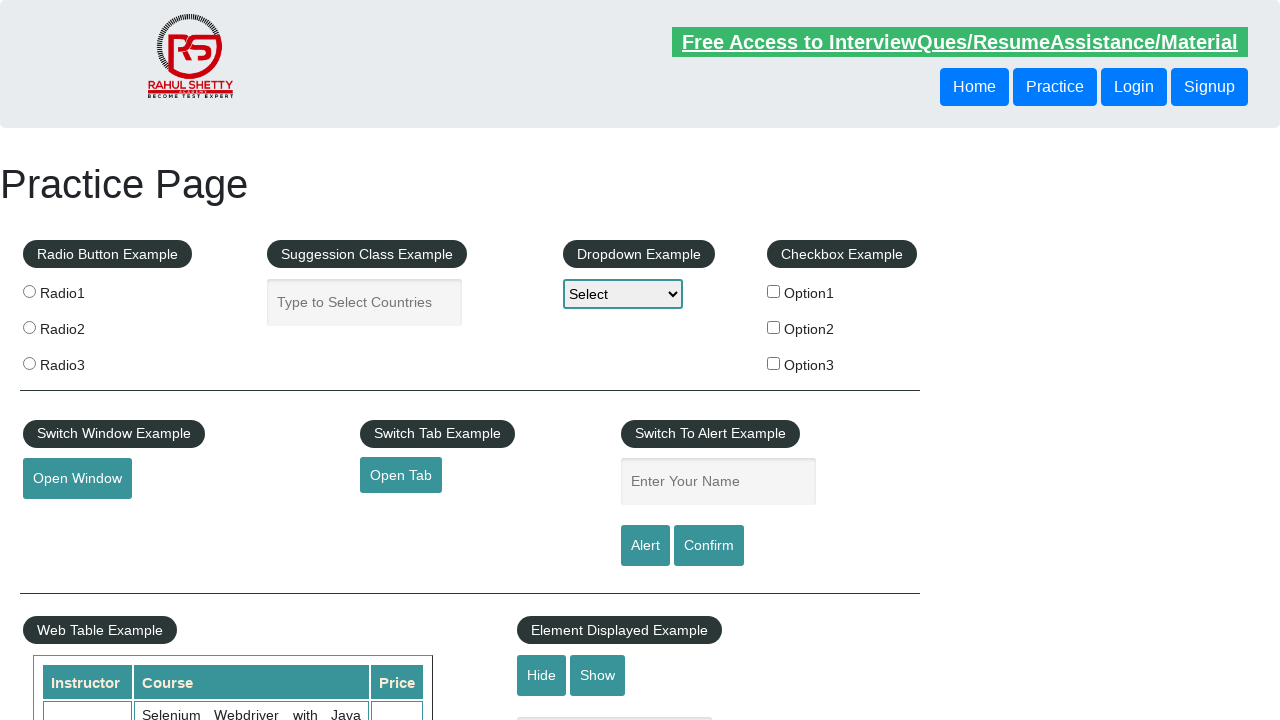

Located footer section
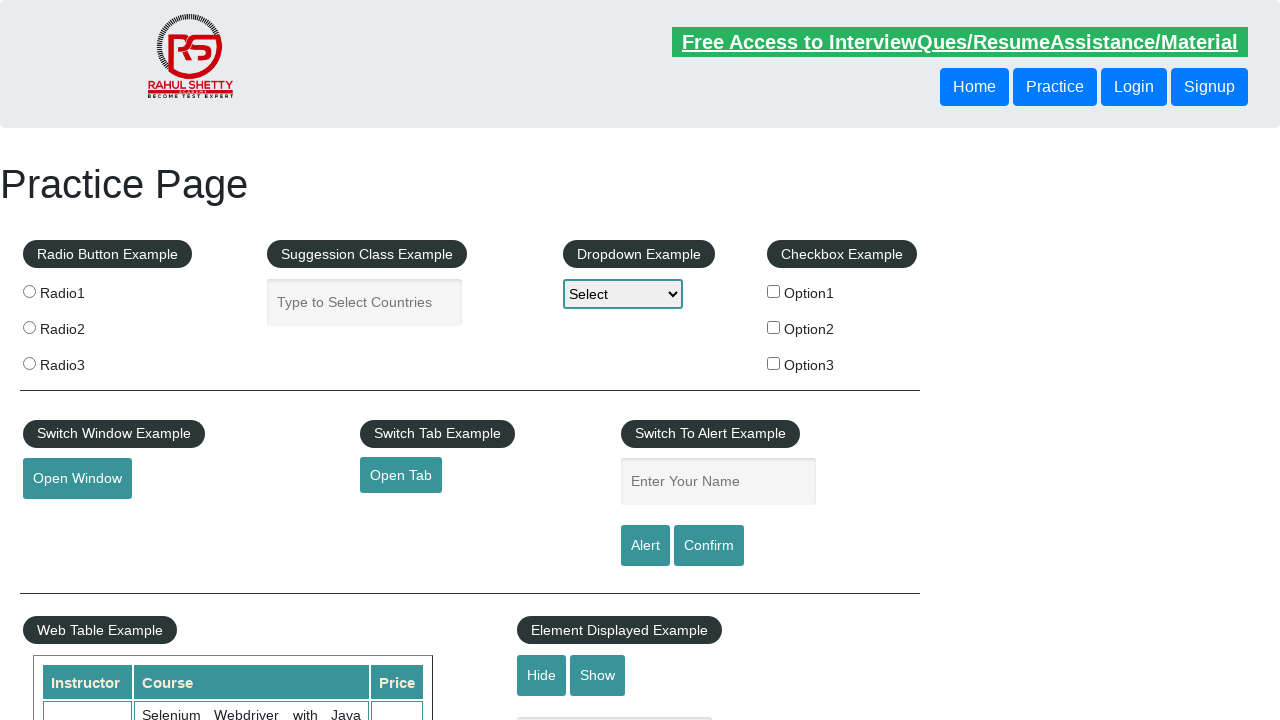

Located first column of footer links
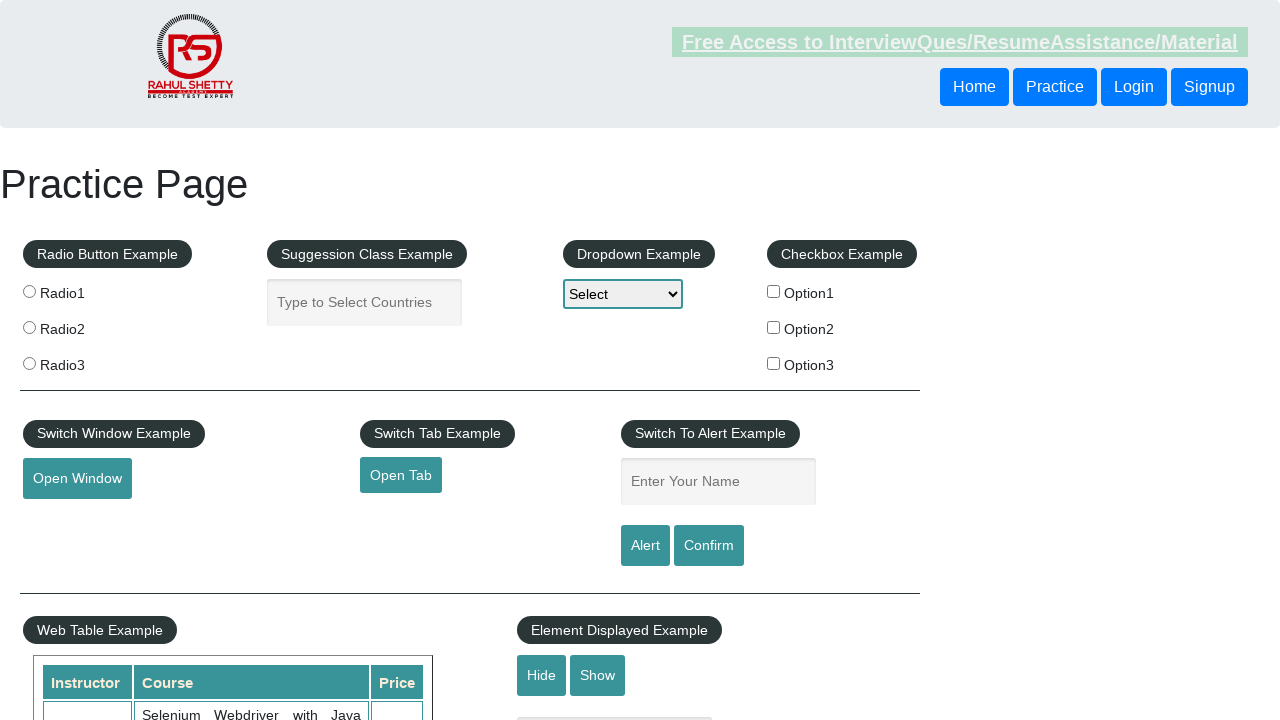

Found 5 links in first column
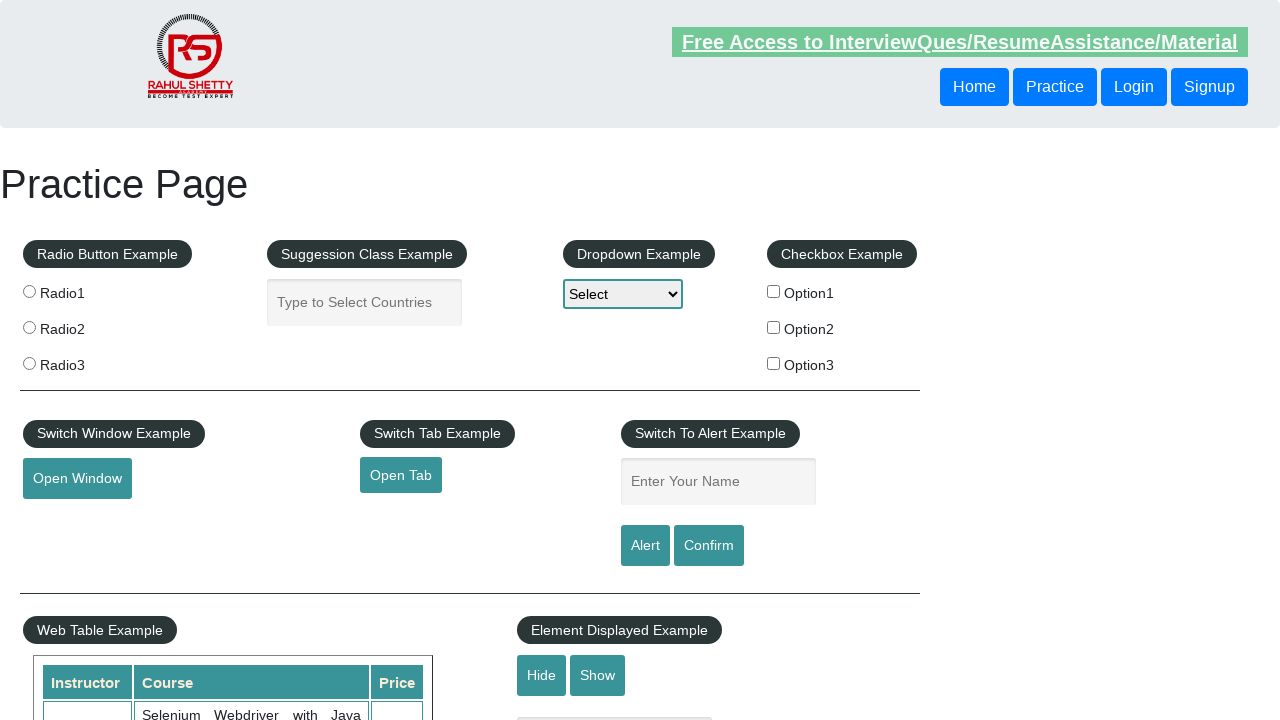

Opened footer link 1 in new tab using Ctrl+Click at (68, 520) on #gf-BIG >> xpath=//table/tbody/tr/td[1]/ul >> a >> nth=1
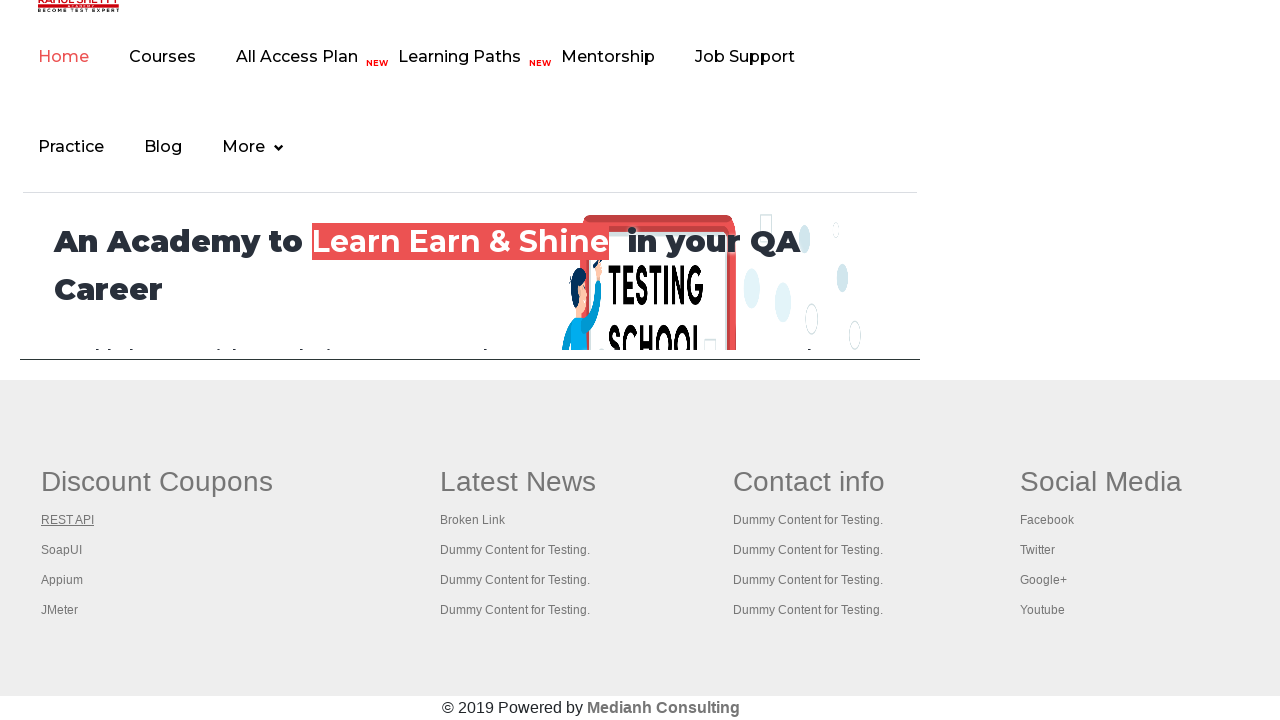

Waited 2 seconds for new tab to initialize
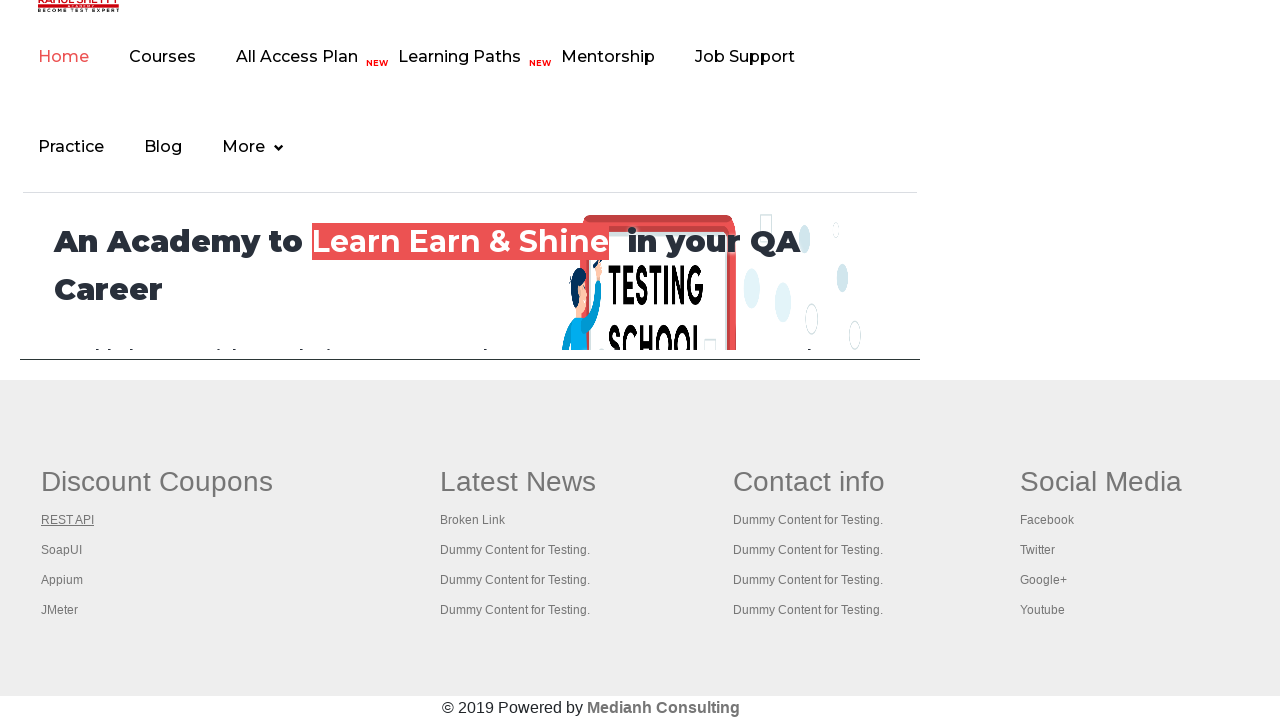

Opened footer link 2 in new tab using Ctrl+Click at (62, 550) on #gf-BIG >> xpath=//table/tbody/tr/td[1]/ul >> a >> nth=2
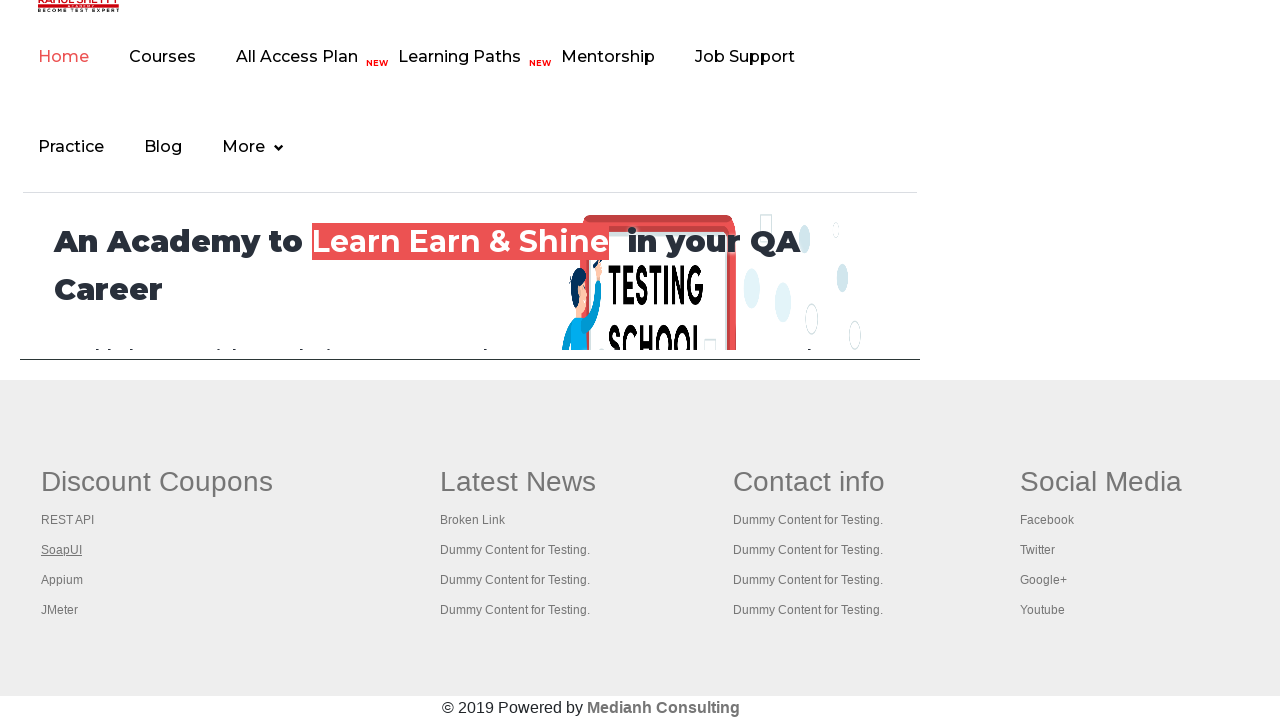

Waited 2 seconds for new tab to initialize
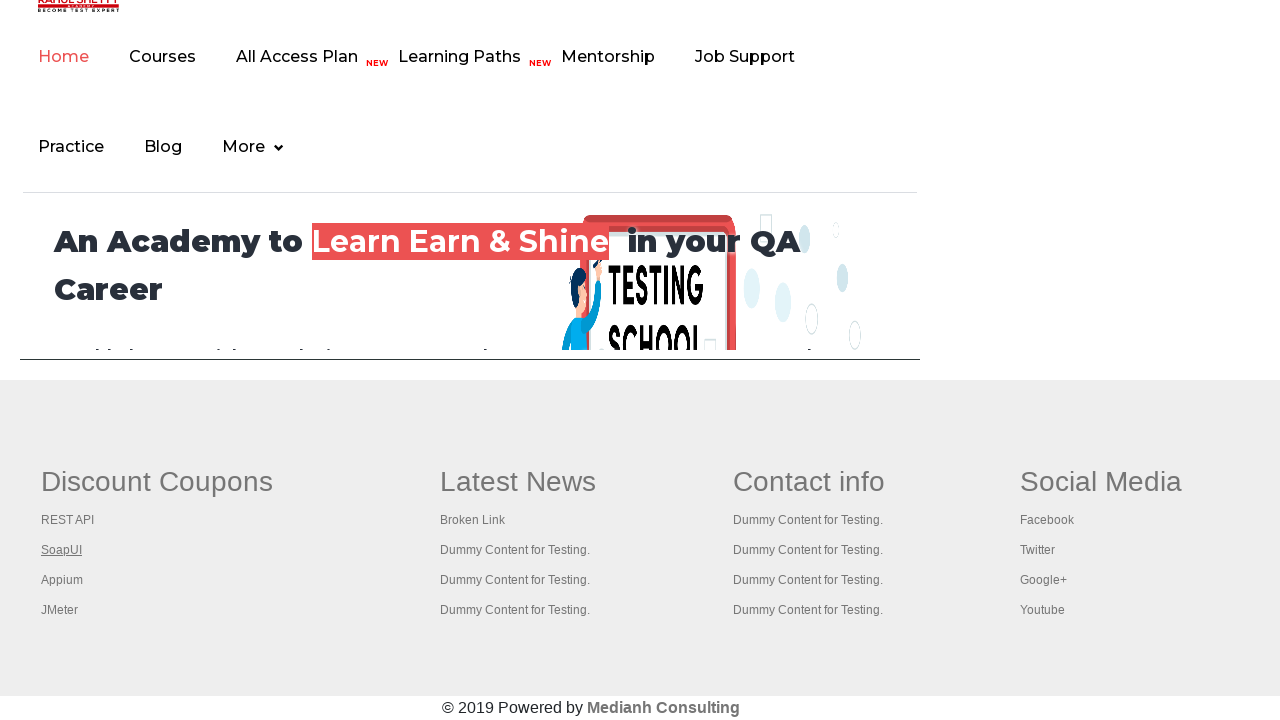

Opened footer link 3 in new tab using Ctrl+Click at (62, 580) on #gf-BIG >> xpath=//table/tbody/tr/td[1]/ul >> a >> nth=3
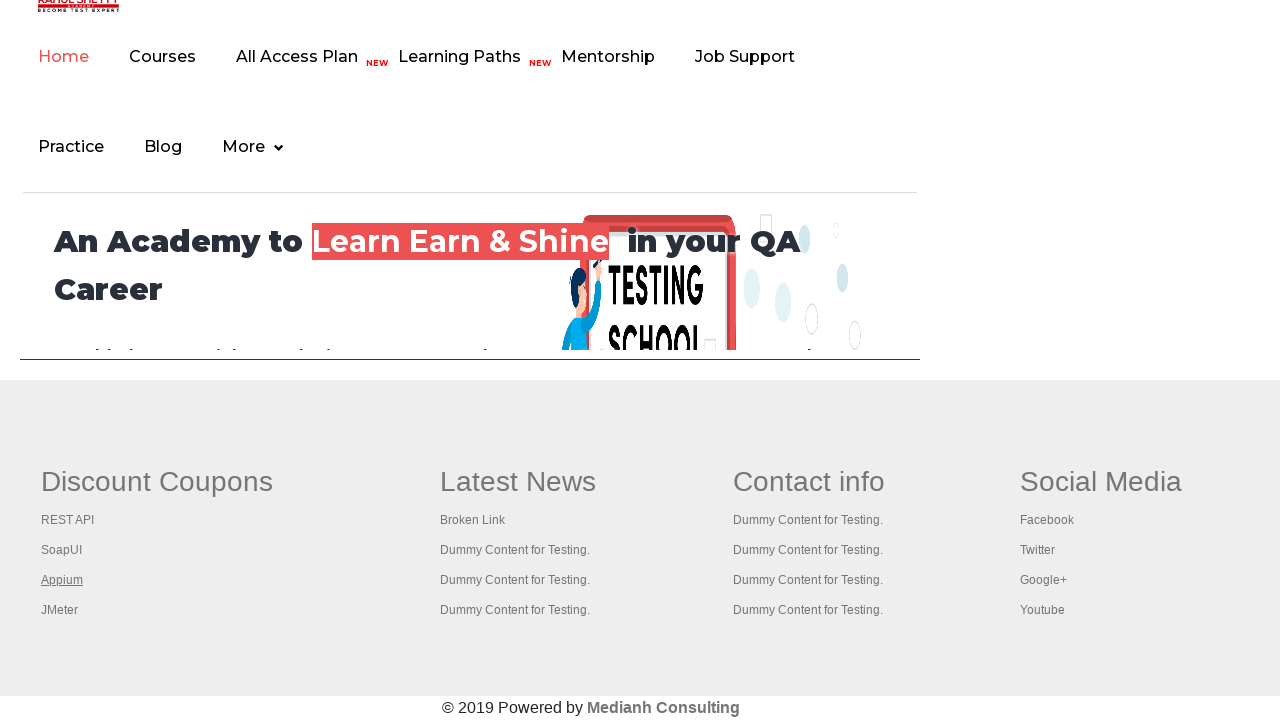

Waited 2 seconds for new tab to initialize
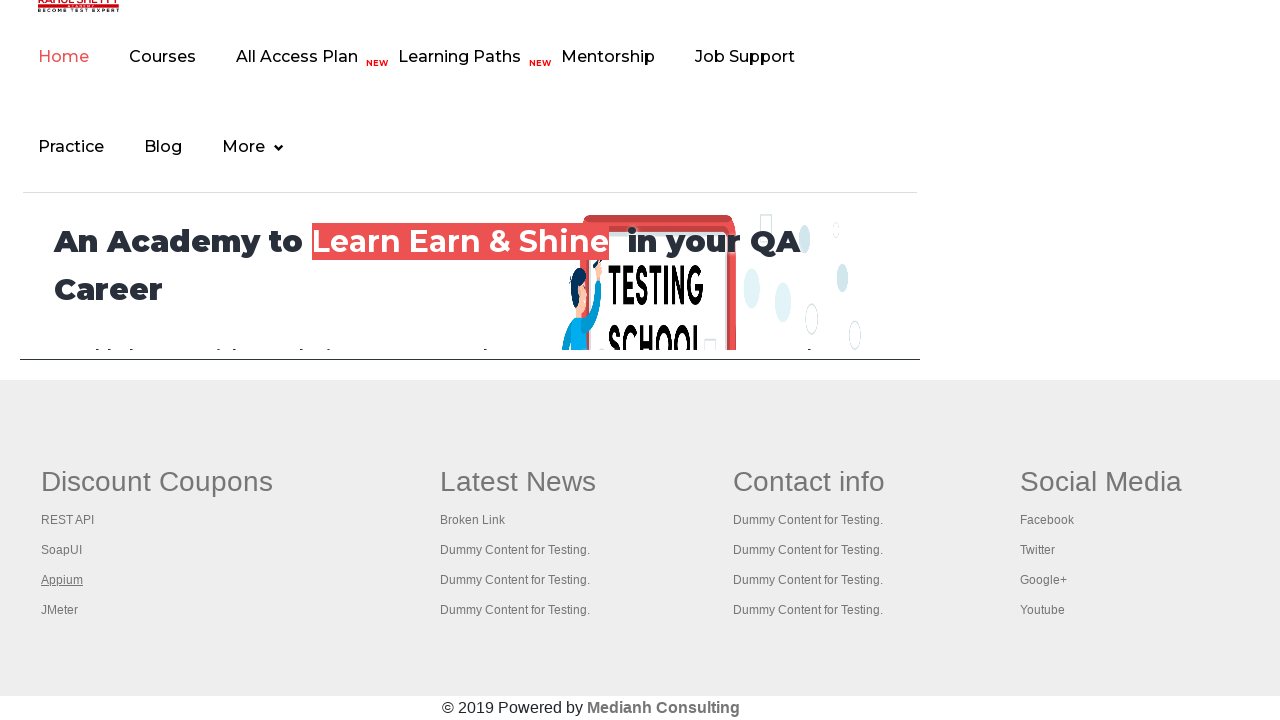

Opened footer link 4 in new tab using Ctrl+Click at (60, 610) on #gf-BIG >> xpath=//table/tbody/tr/td[1]/ul >> a >> nth=4
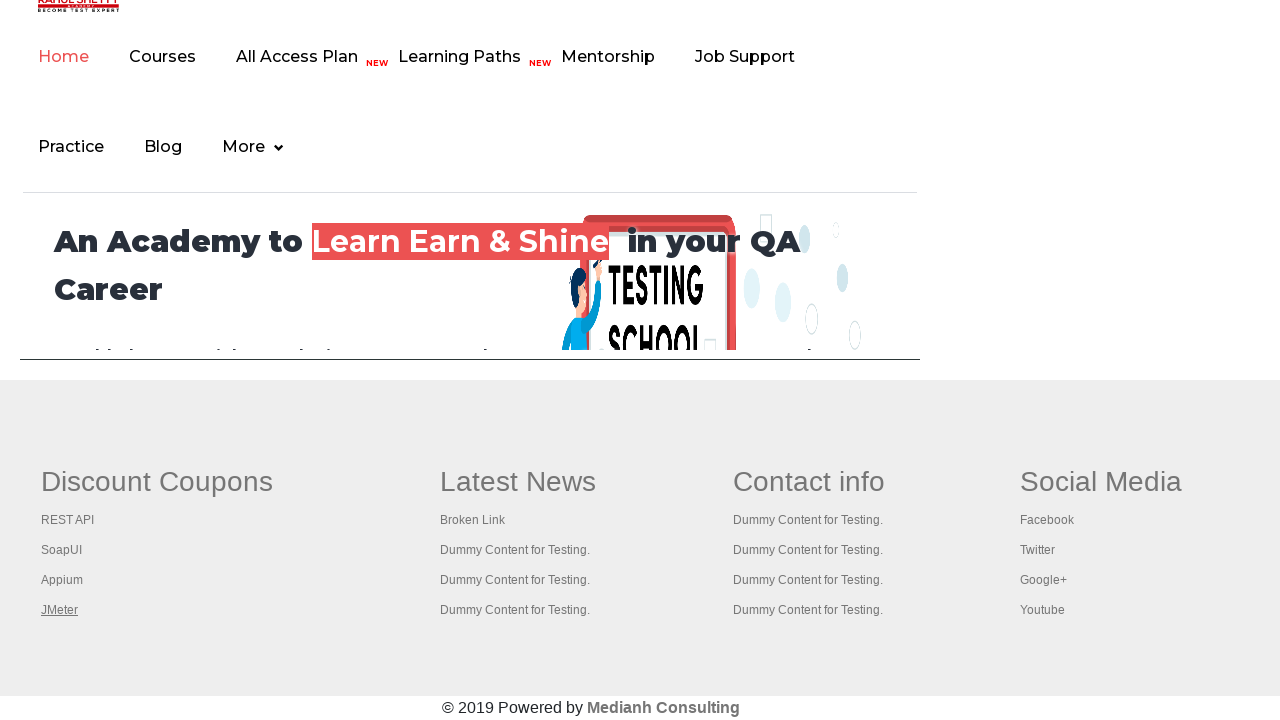

Waited 2 seconds for new tab to initialize
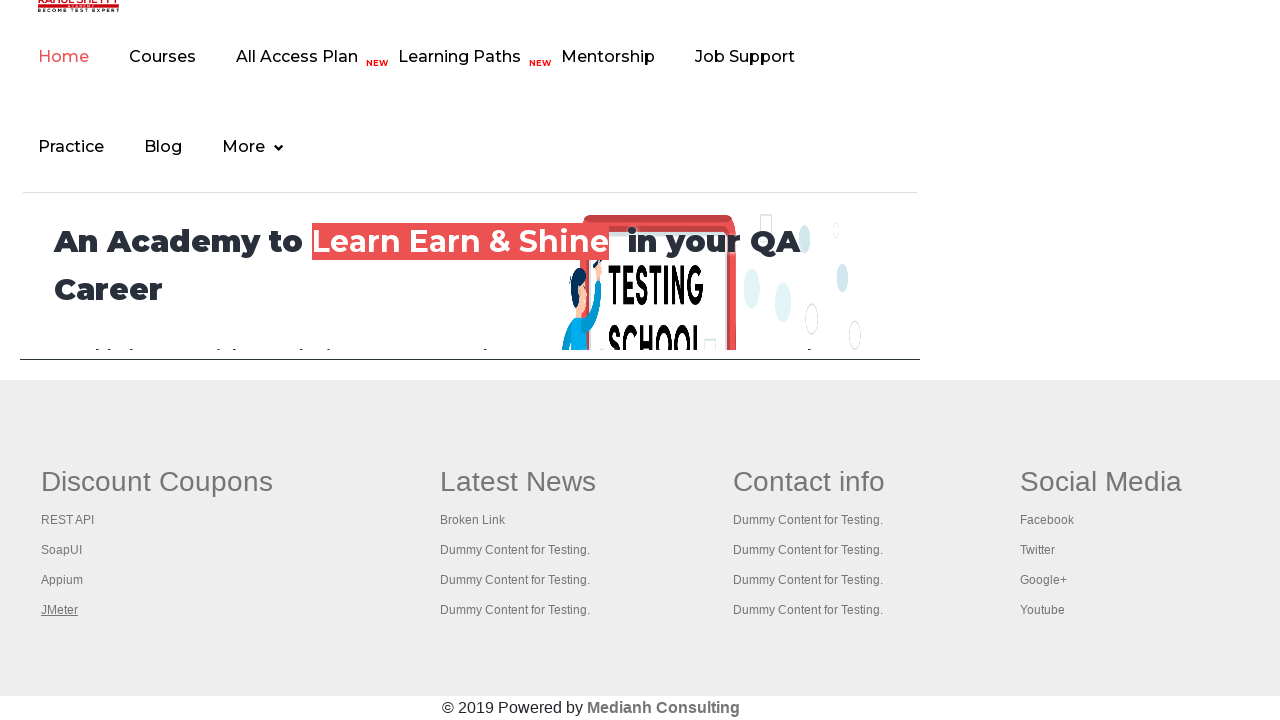

Retrieved all open tabs (5 total)
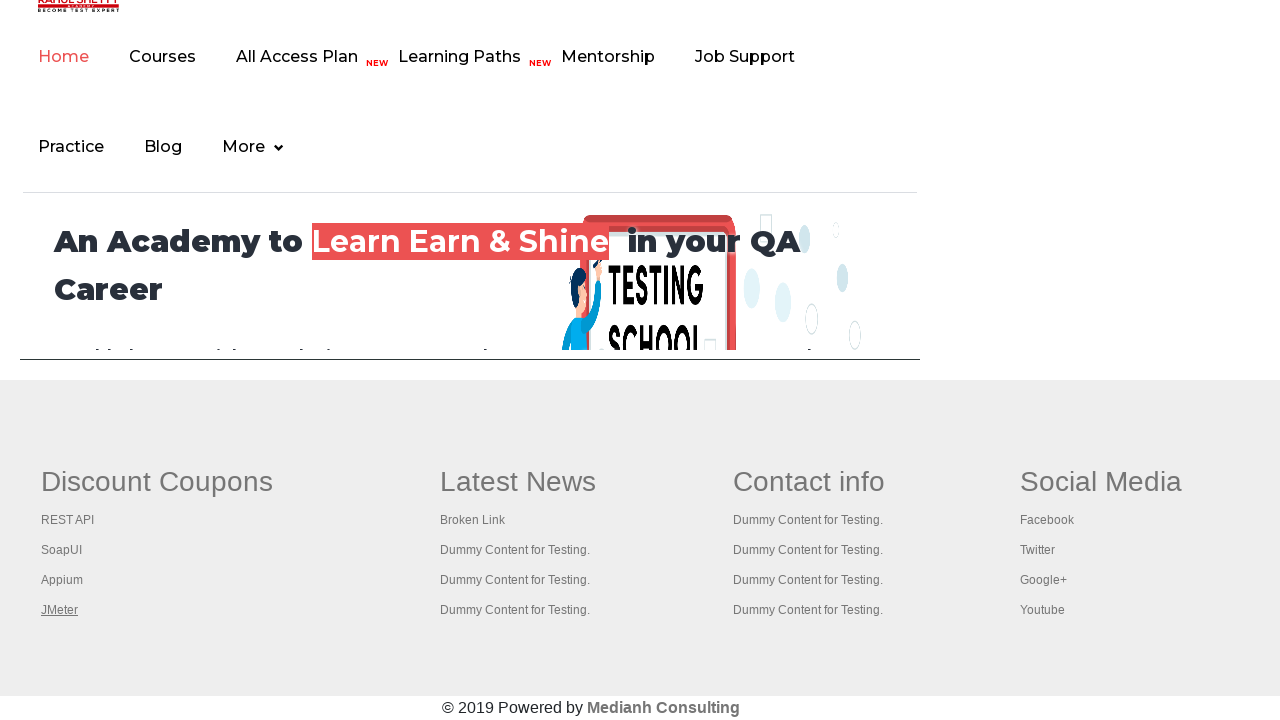

Switched to a tab
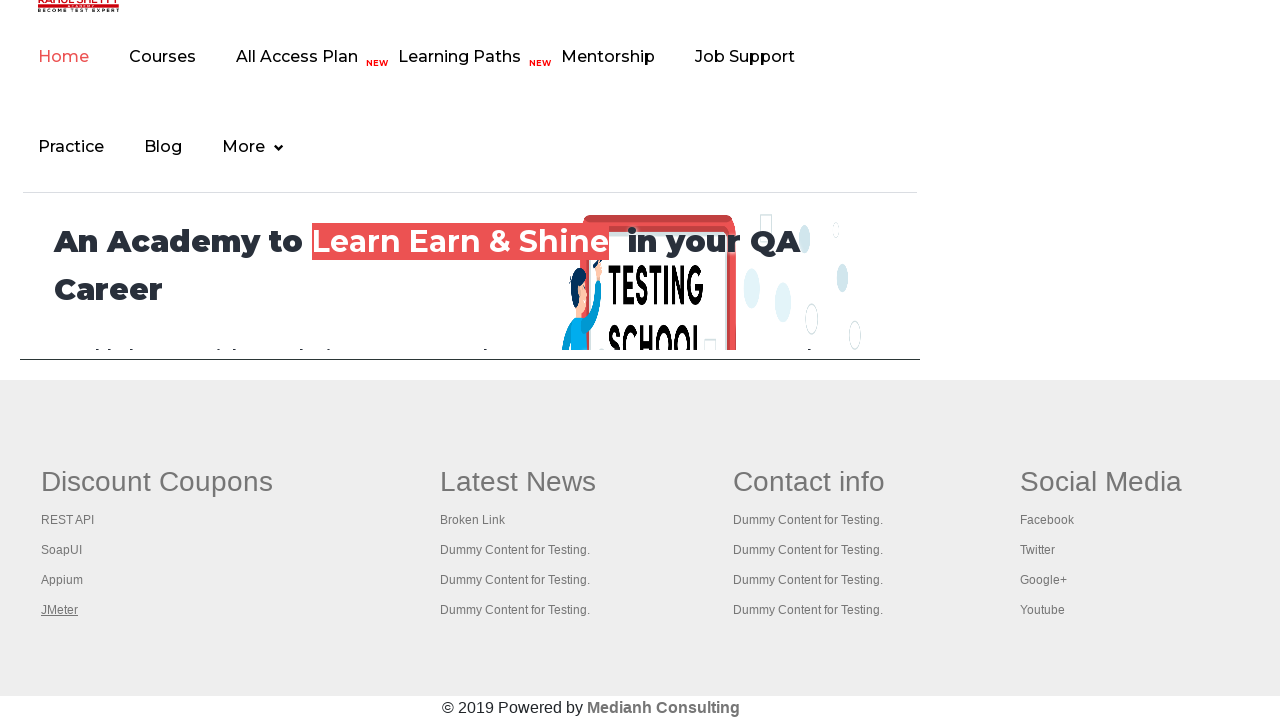

Verified tab page loaded with domcontentloaded state
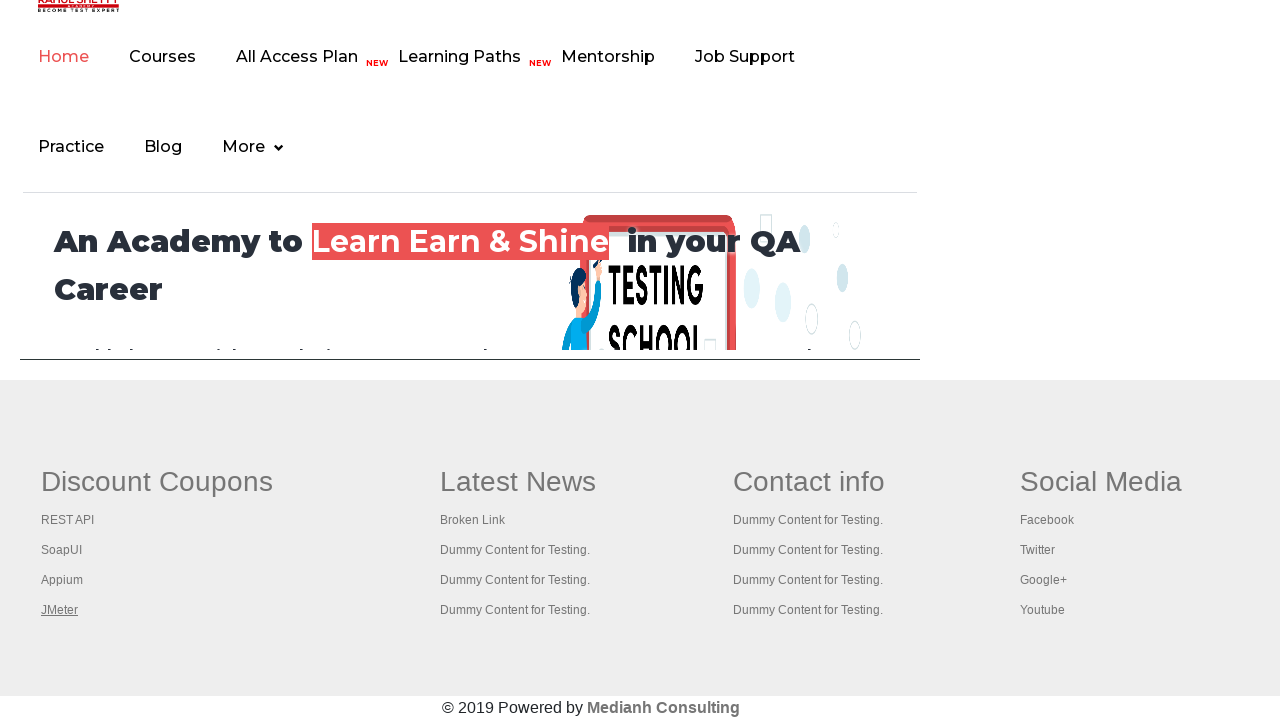

Switched to a tab
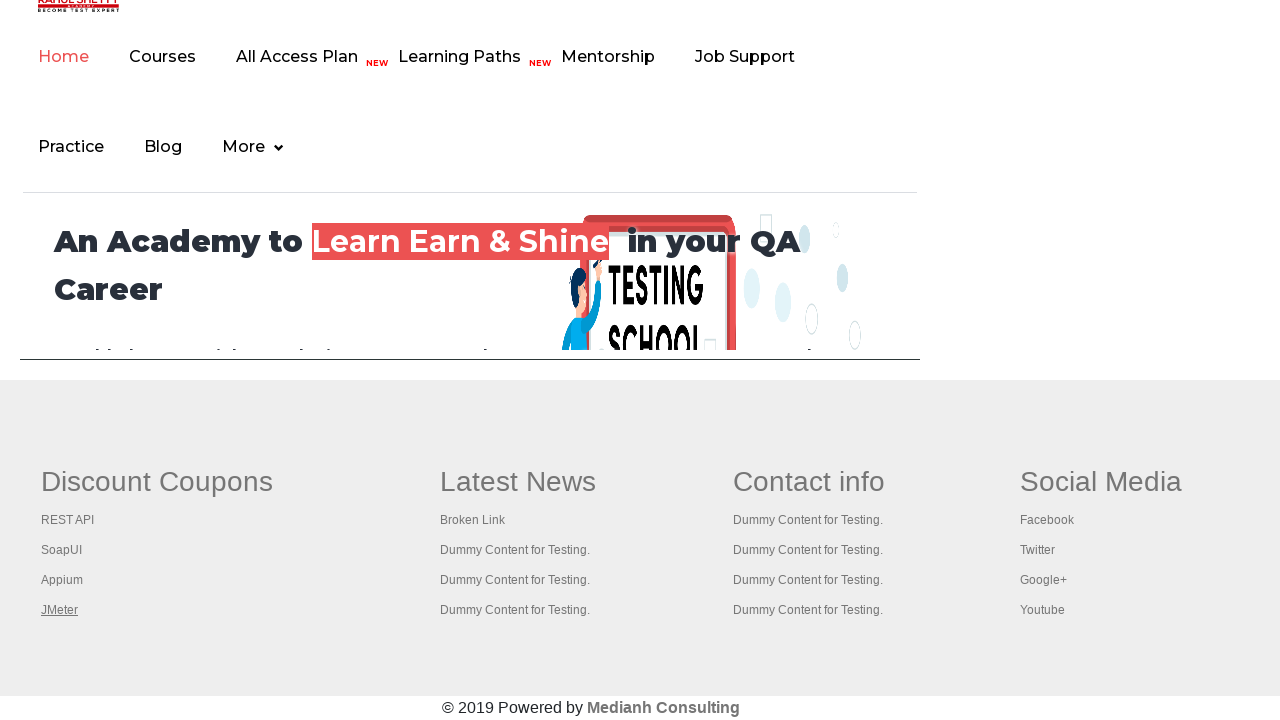

Verified tab page loaded with domcontentloaded state
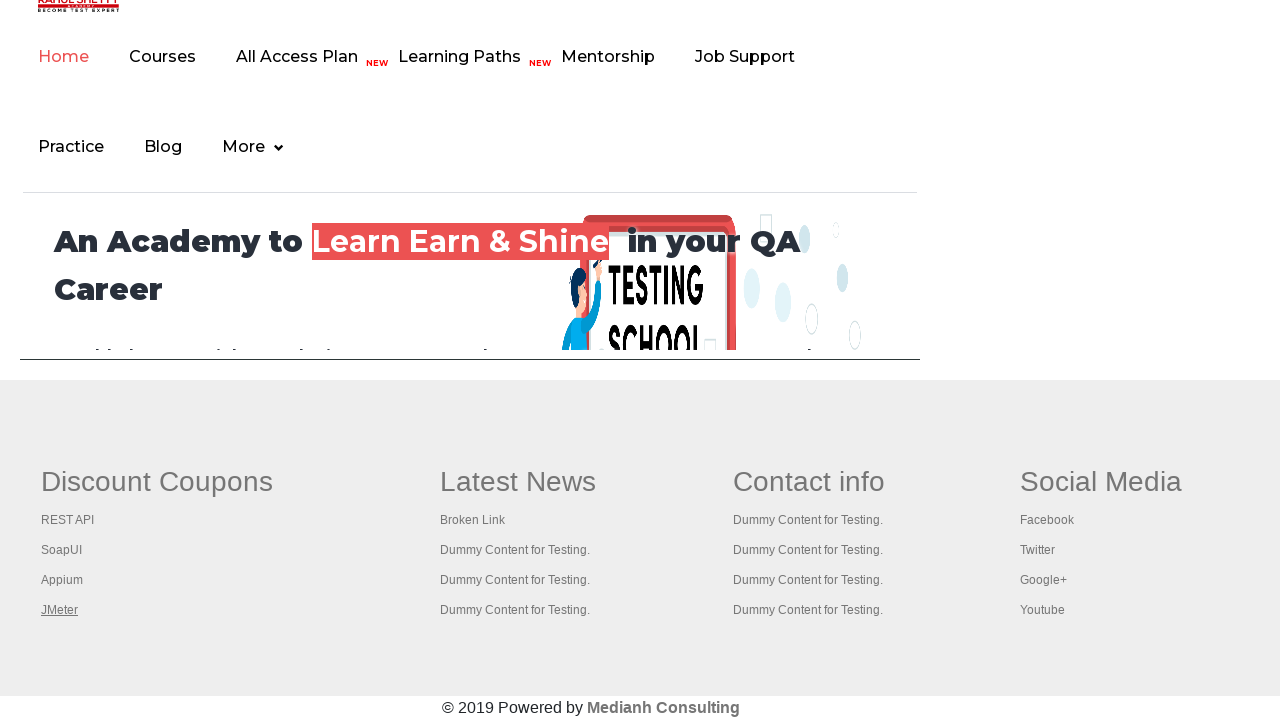

Switched to a tab
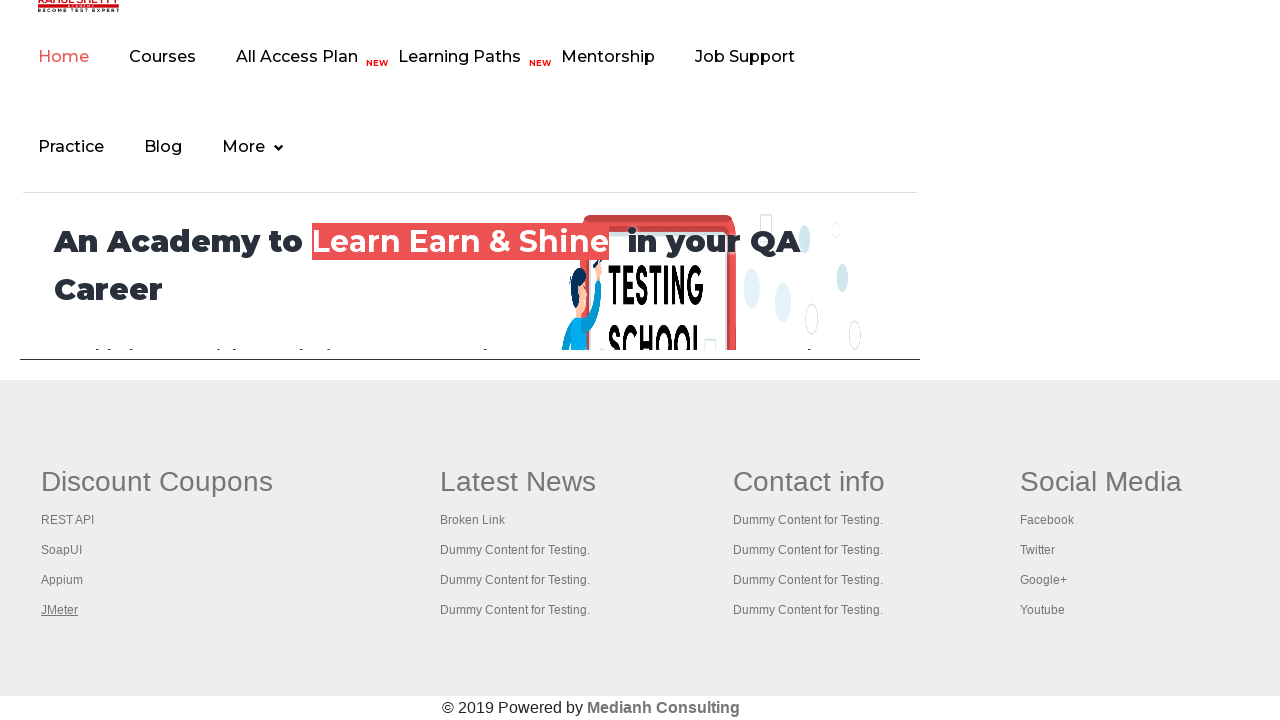

Verified tab page loaded with domcontentloaded state
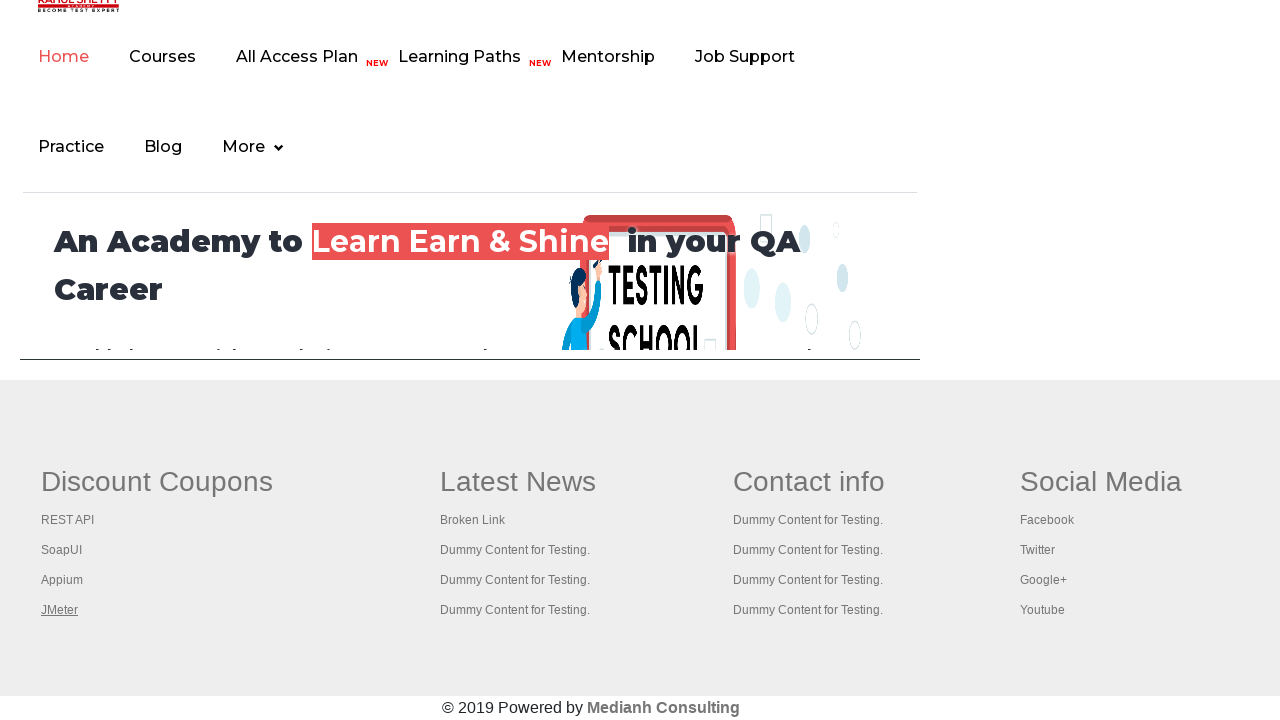

Switched to a tab
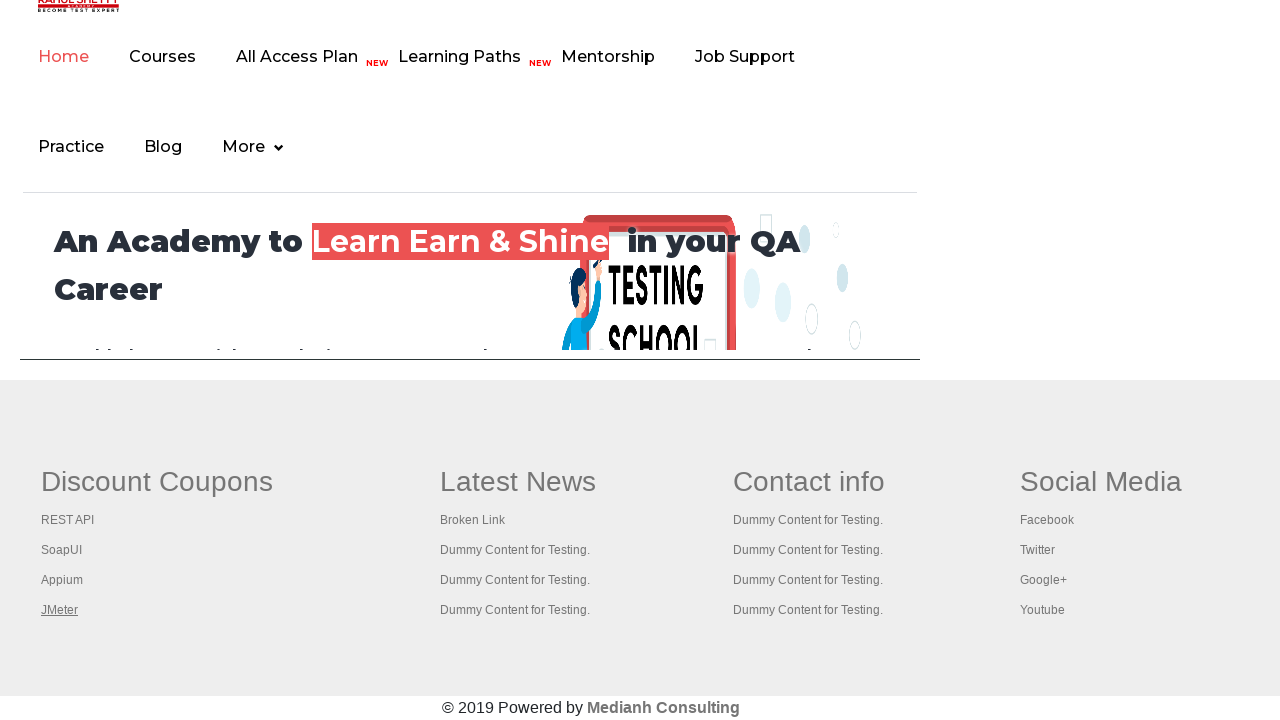

Verified tab page loaded with domcontentloaded state
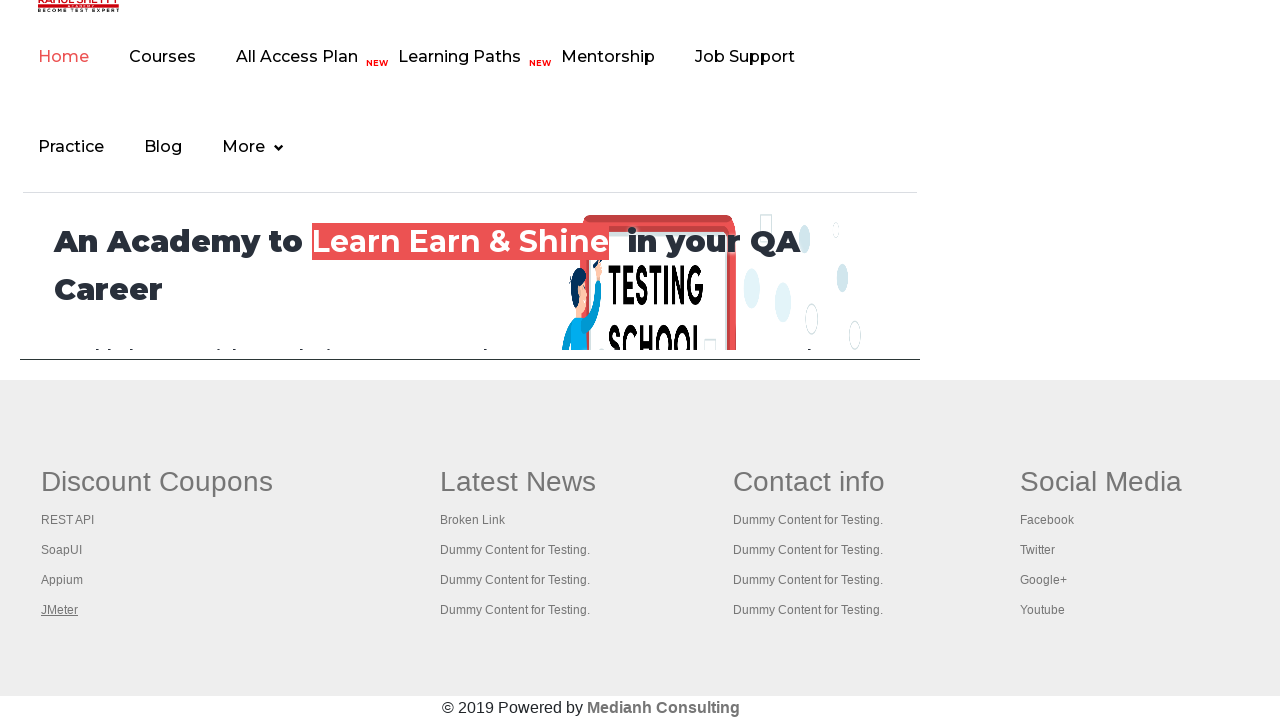

Switched to a tab
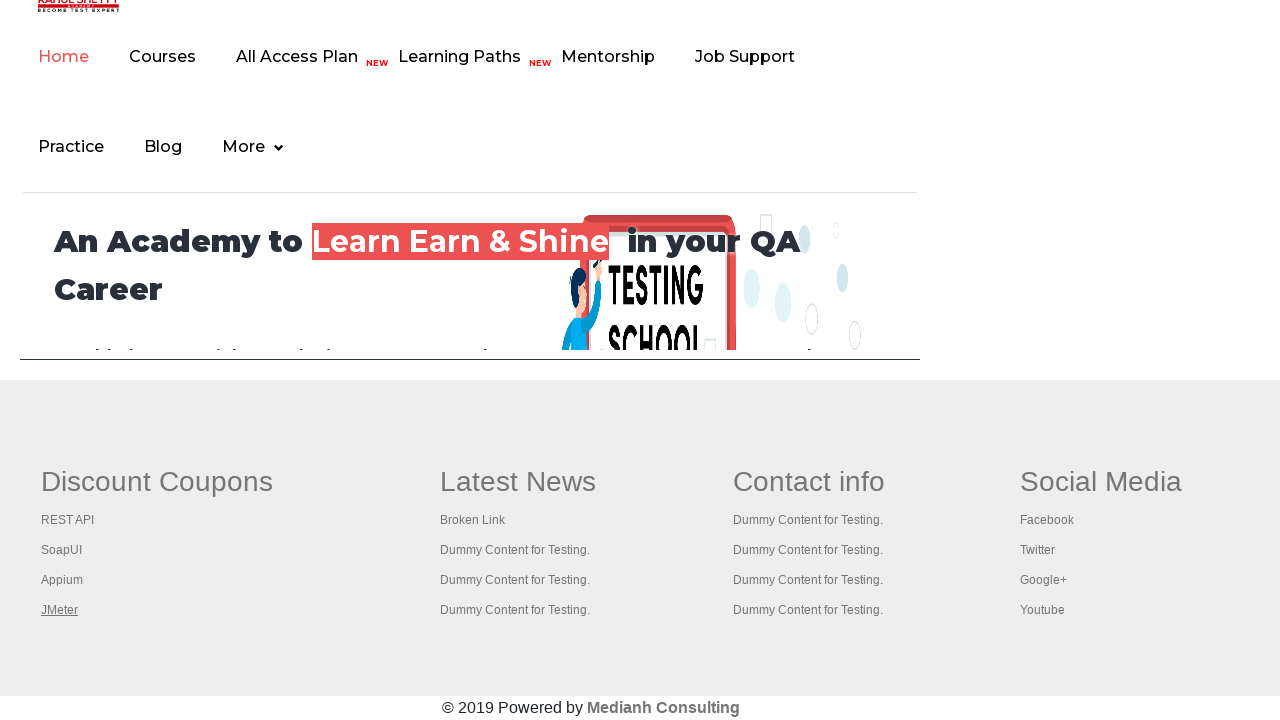

Verified tab page loaded with domcontentloaded state
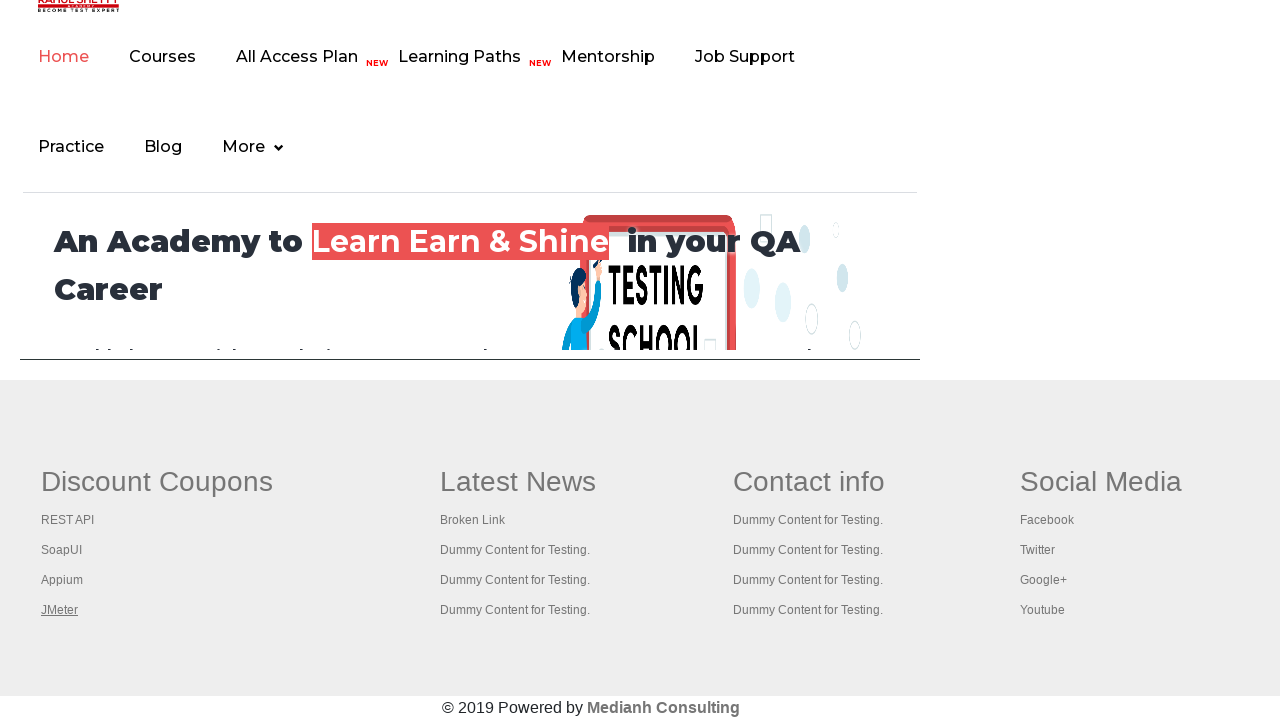

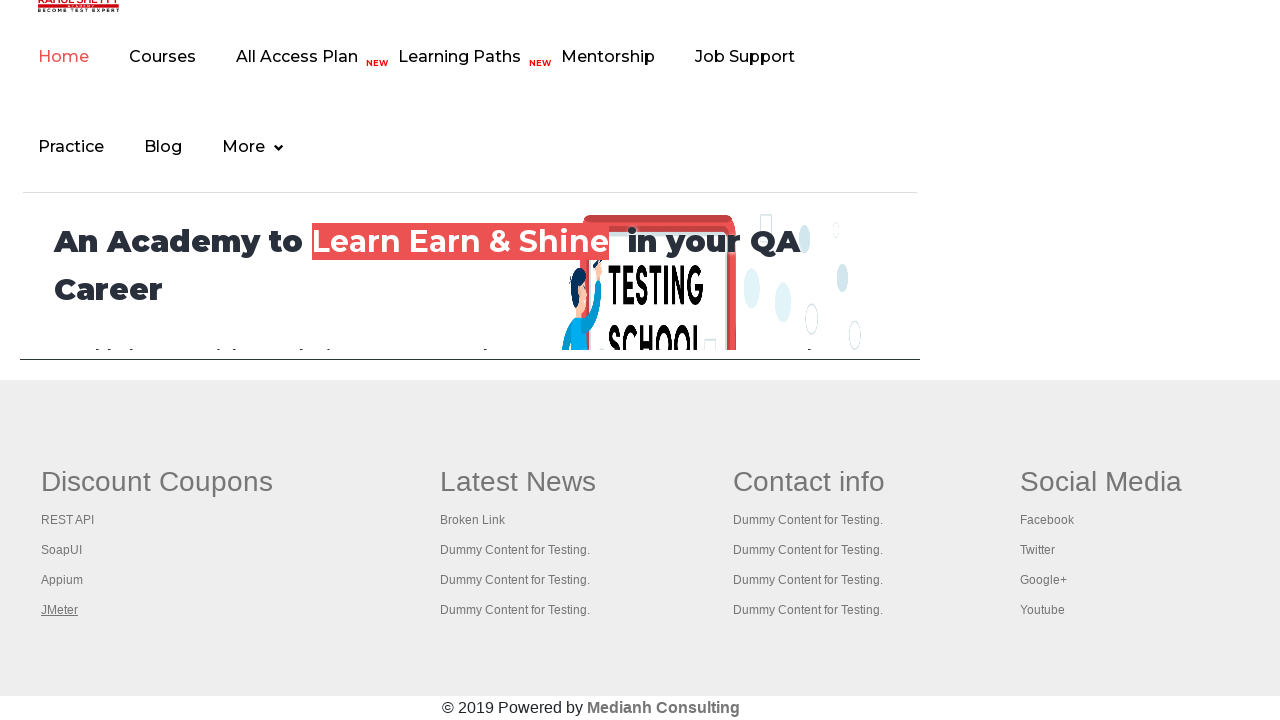